Tests dropdown selection functionality on a demo site by selecting colors (Yellow, Red, White) using three different selection methods: by index, by value, and by visible text, then validates each selection.

Starting URL: https://demoqa.com/select-menu

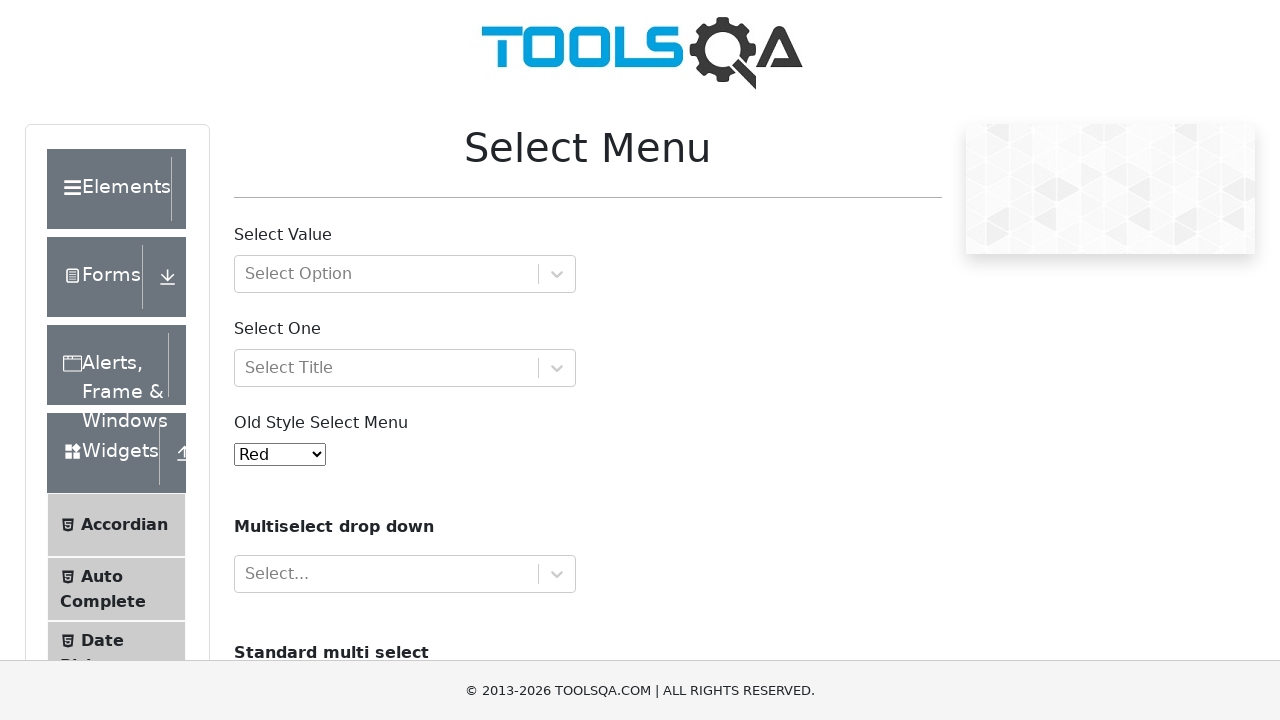

Selected Yellow color by index 3 from dropdown on select#oldSelectMenu
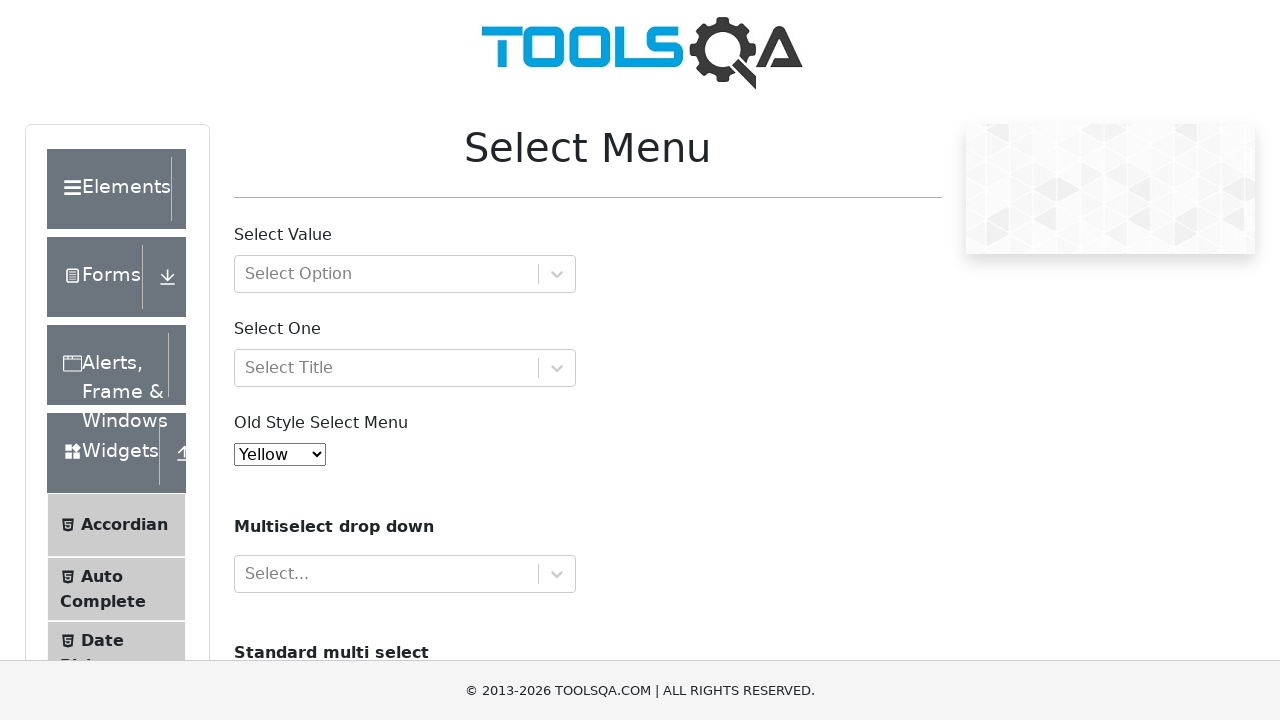

Retrieved selected value from dropdown
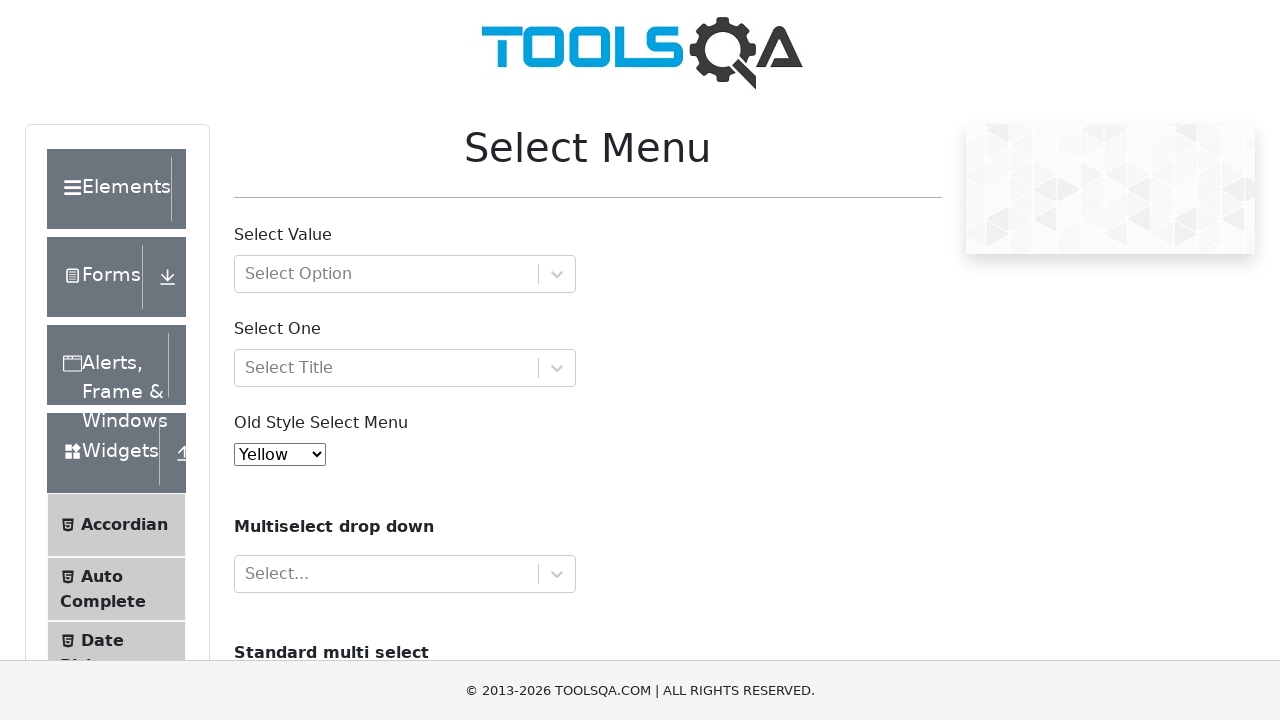

Validated that Yellow is currently selected
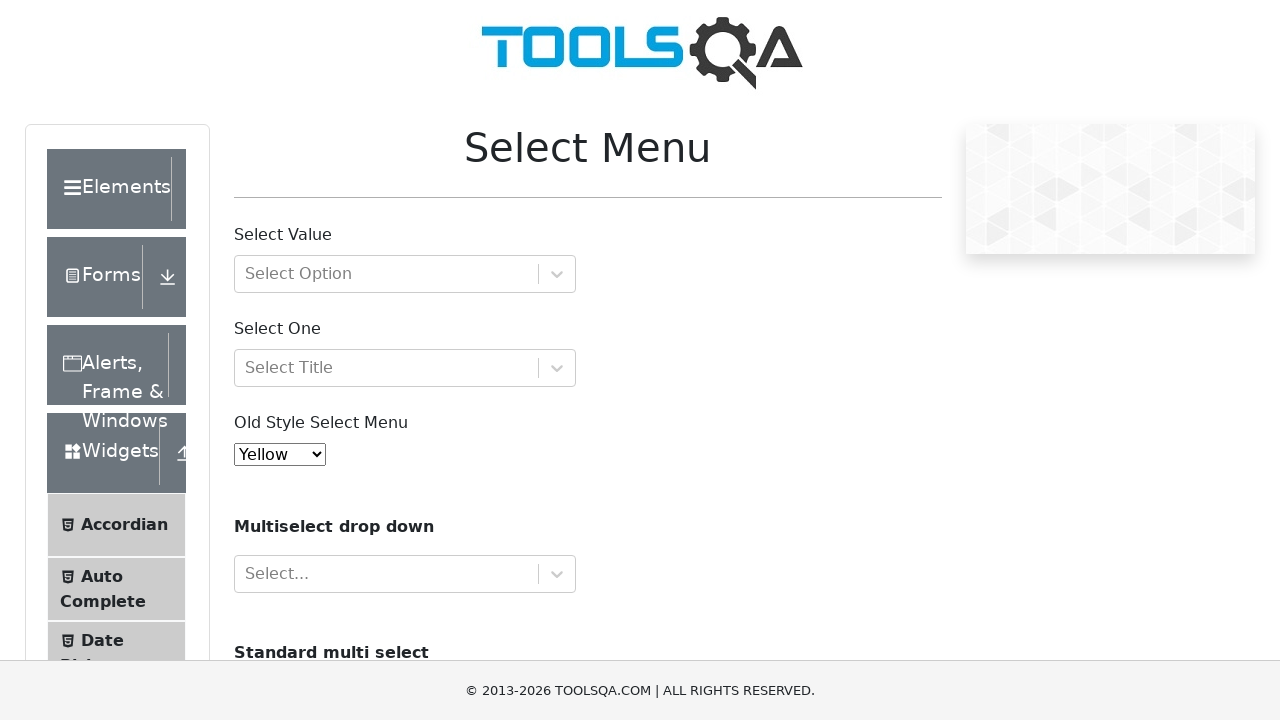

Selected Red color by value 'red' from dropdown on select#oldSelectMenu
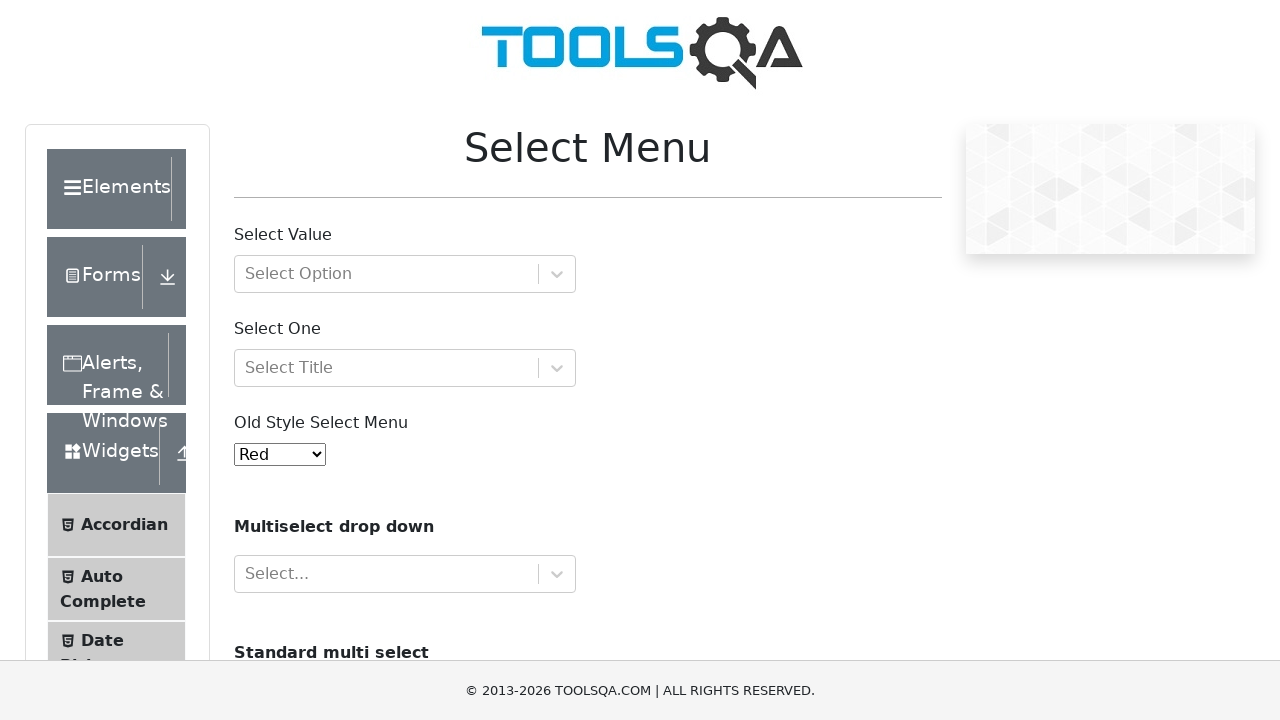

Retrieved selected value from dropdown
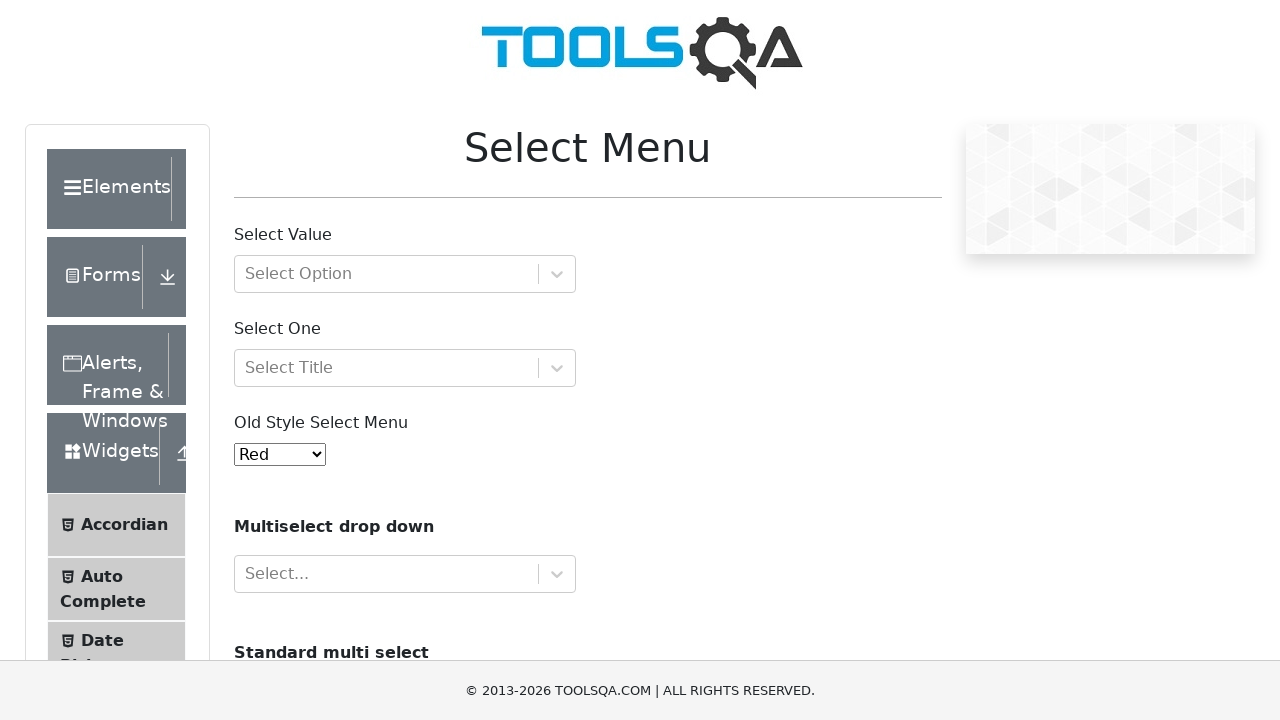

Validated that Red is currently selected
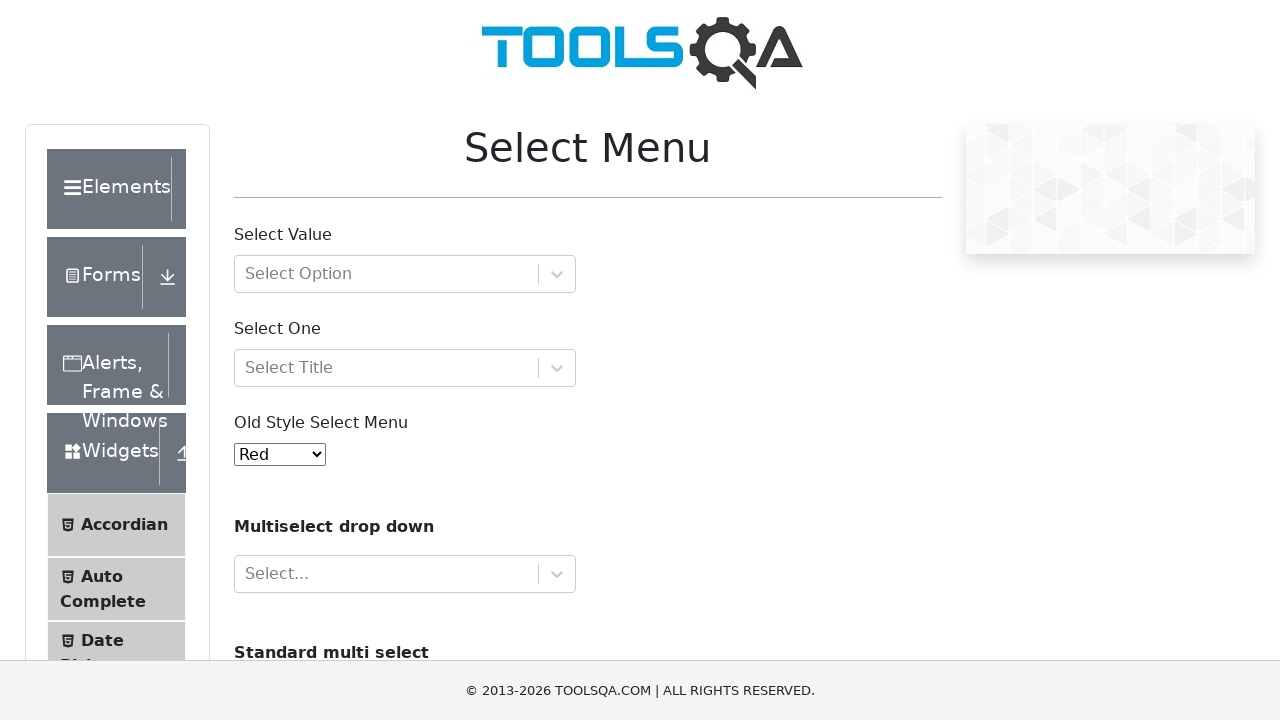

Selected White color by visible text label from dropdown on select#oldSelectMenu
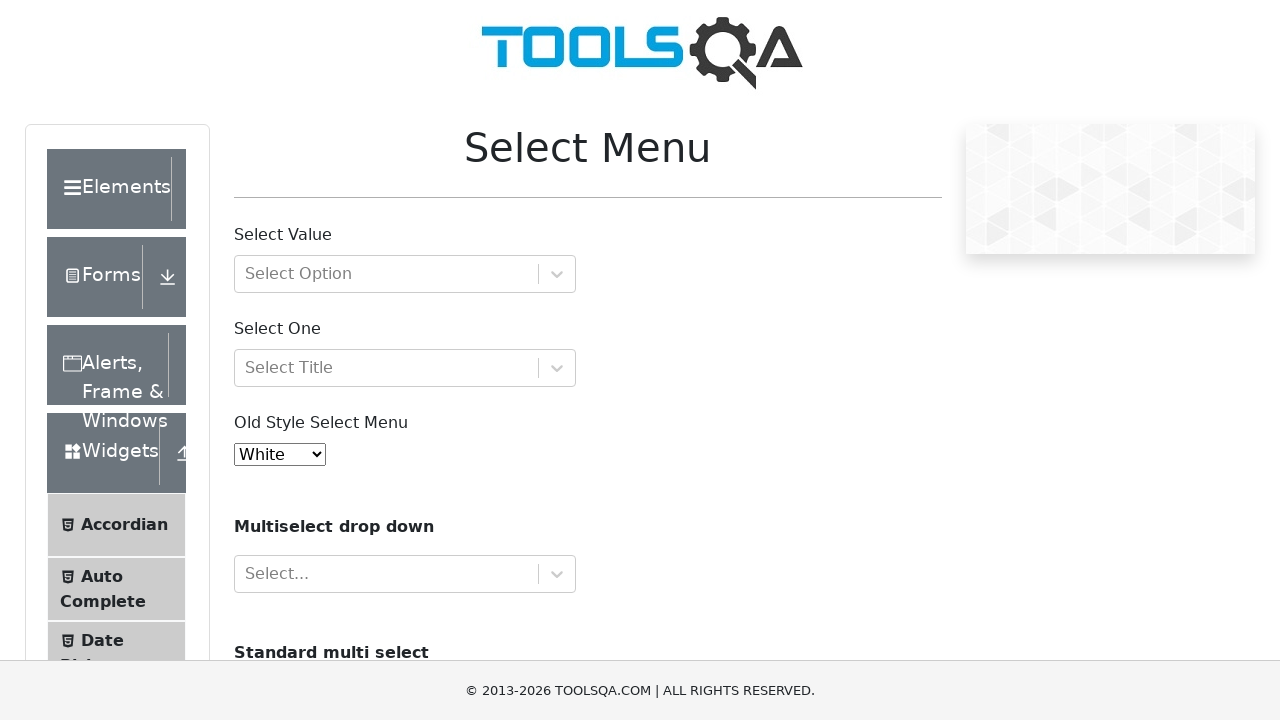

Retrieved selected value from dropdown
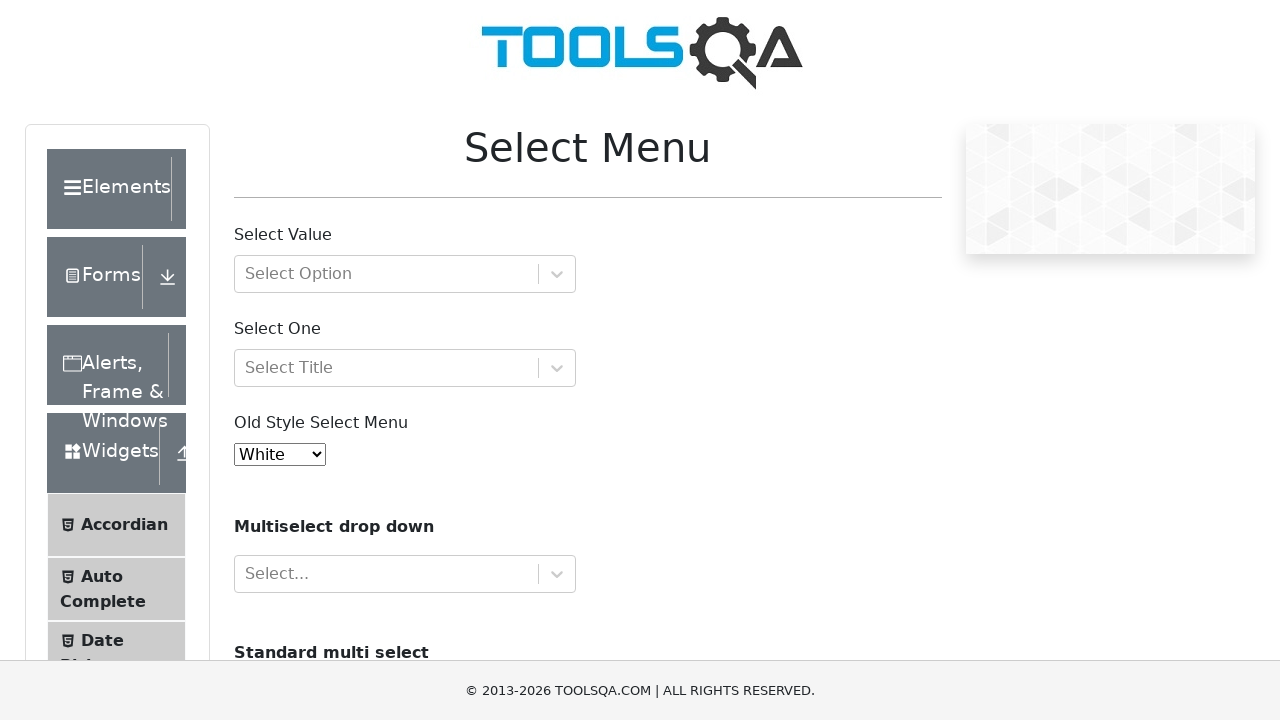

Validated that White is currently selected
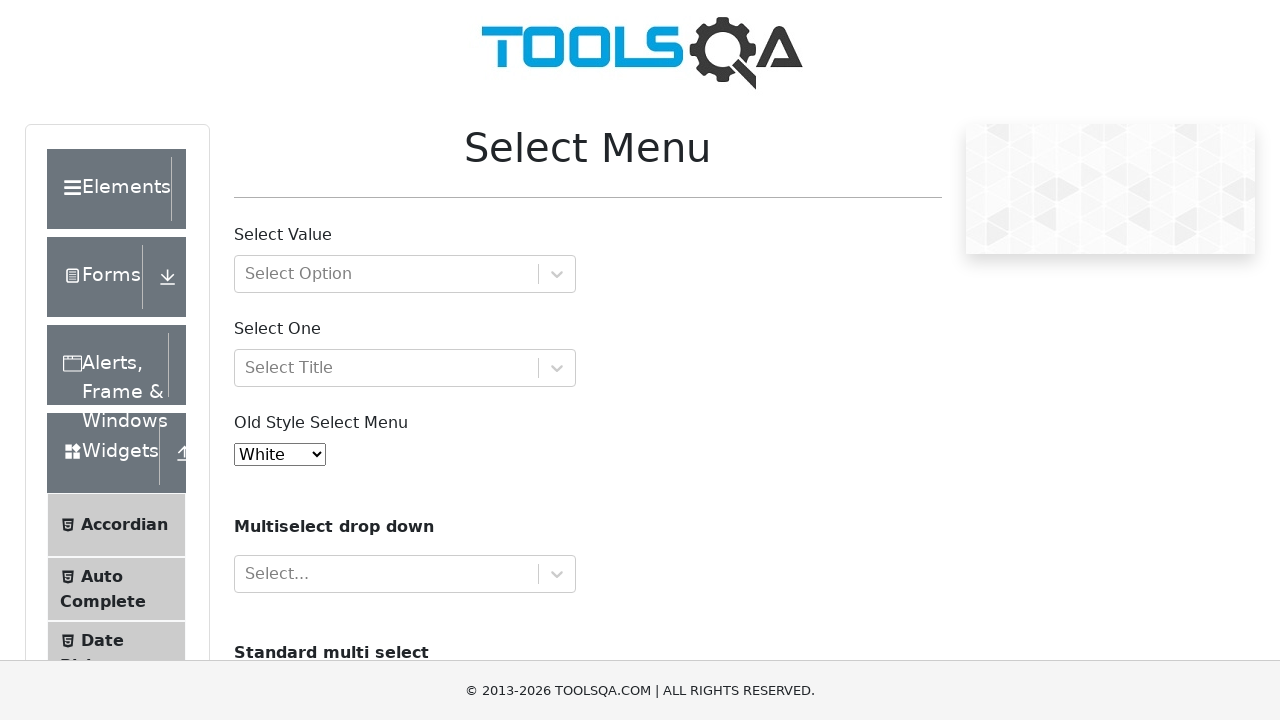

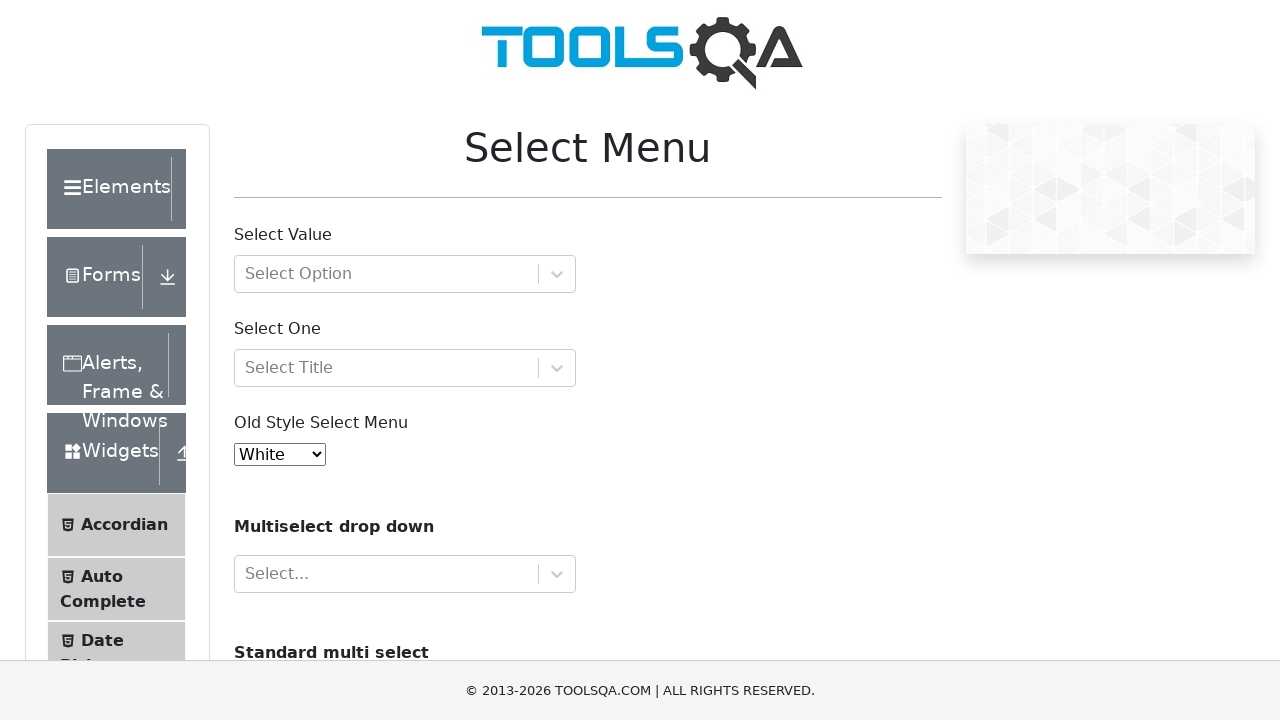